Tests opting out of A/B tests by adding an opt-out cookie after visiting the page, then refreshing to verify the opt-out takes effect

Starting URL: http://the-internet.herokuapp.com/abtest

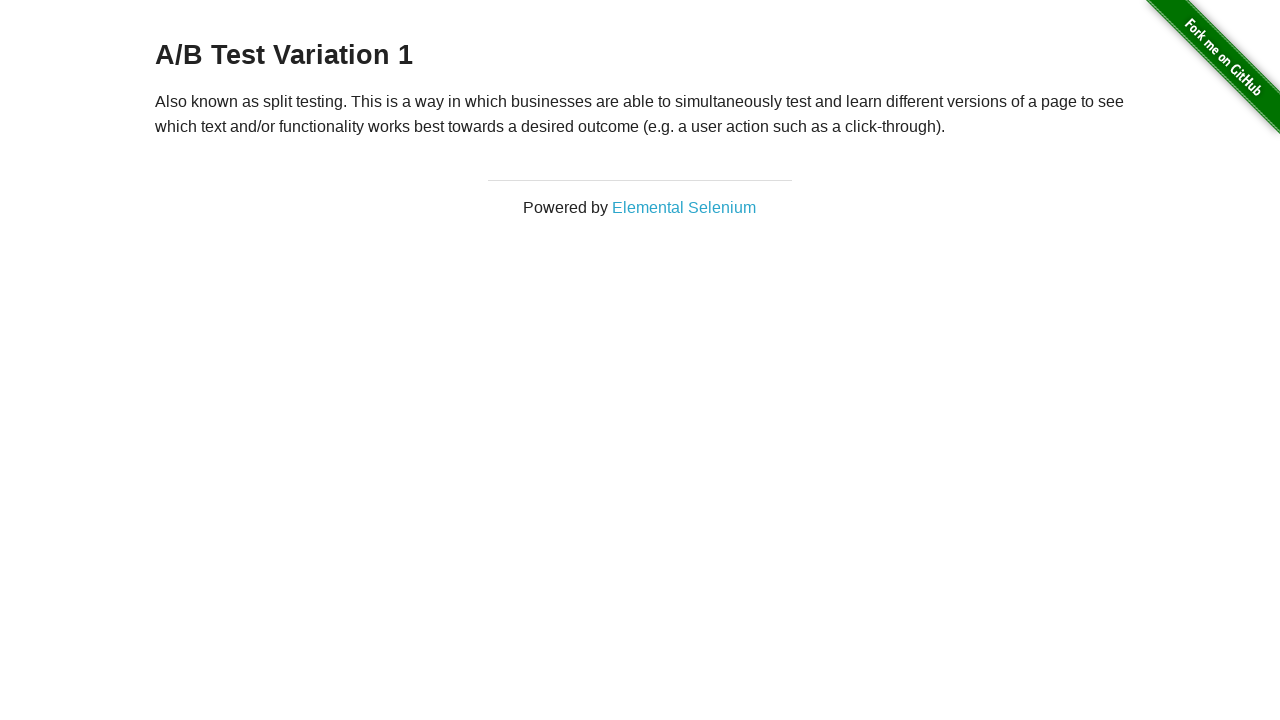

Located h3 heading element
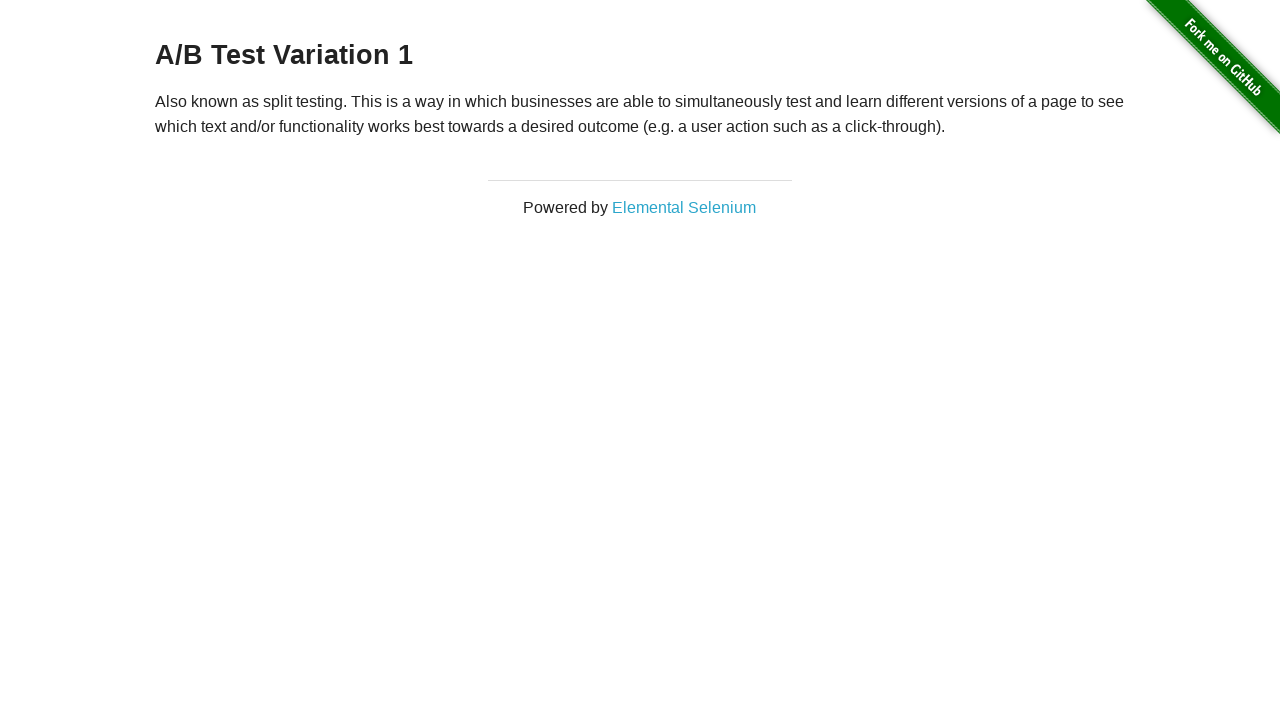

Verified h3 heading is present on A/B test page
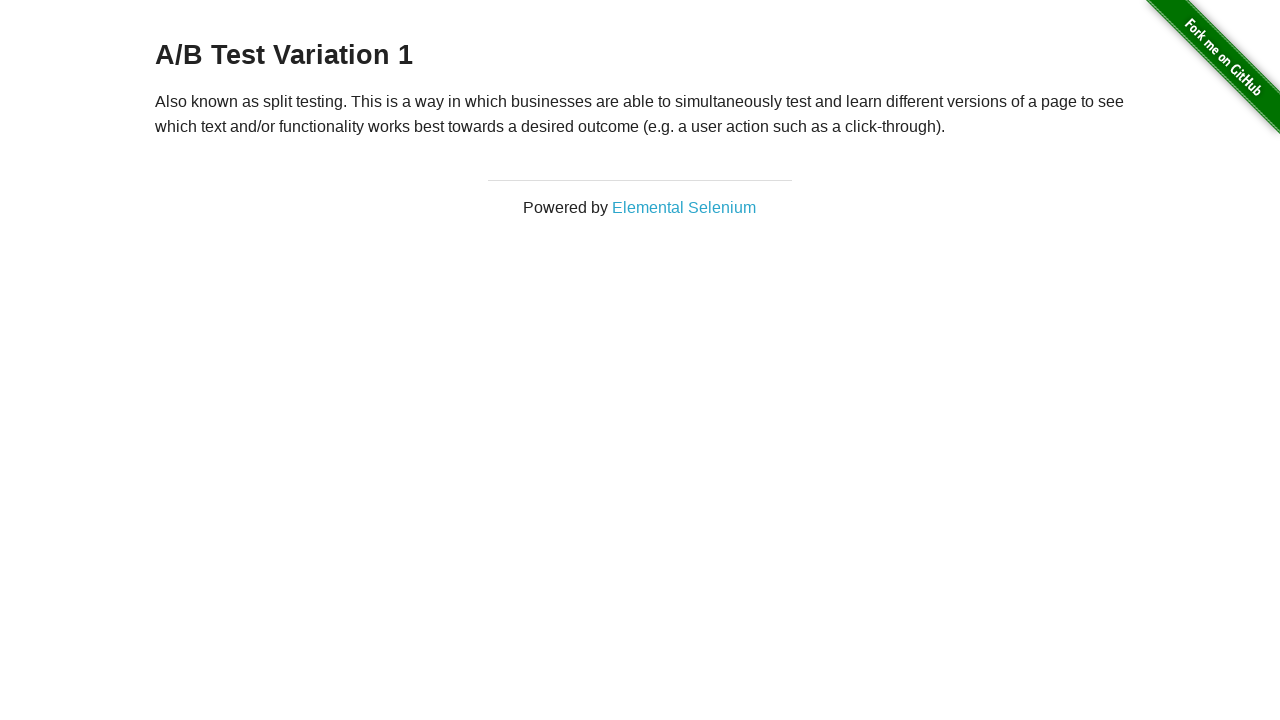

Added optimizelyOptOut cookie to opt out of A/B tests
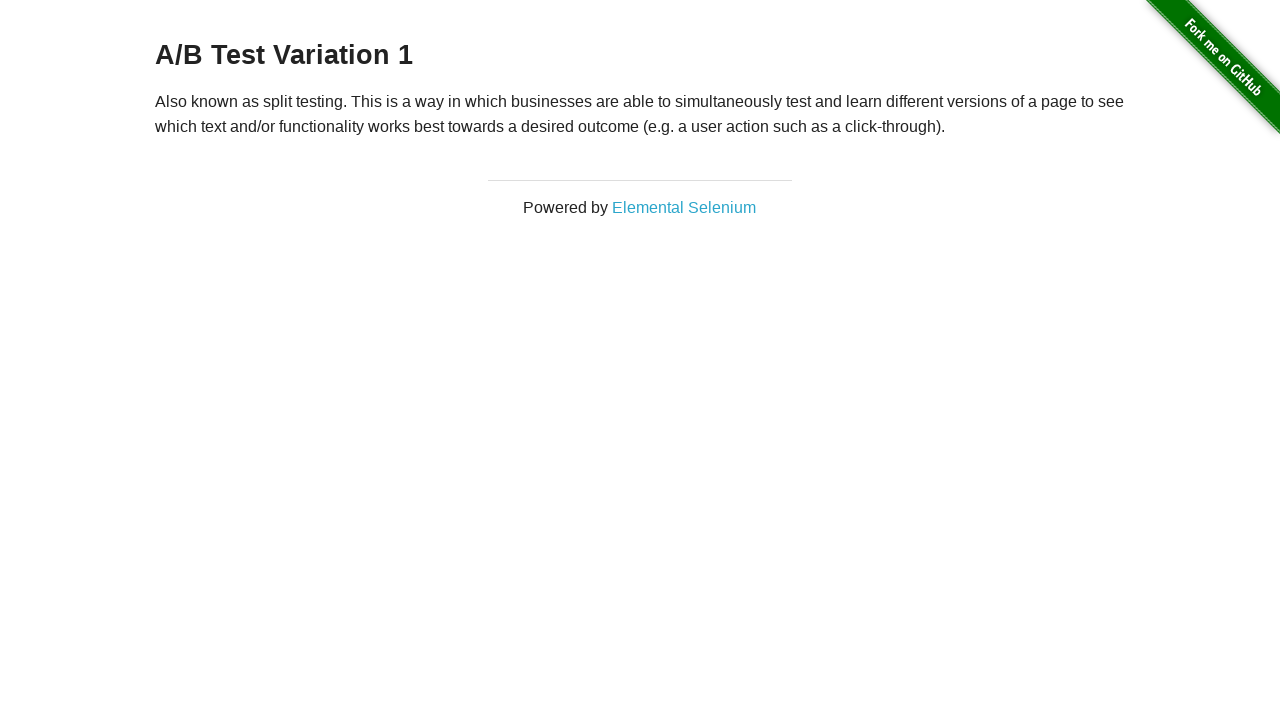

Reloaded page to apply opt-out cookie
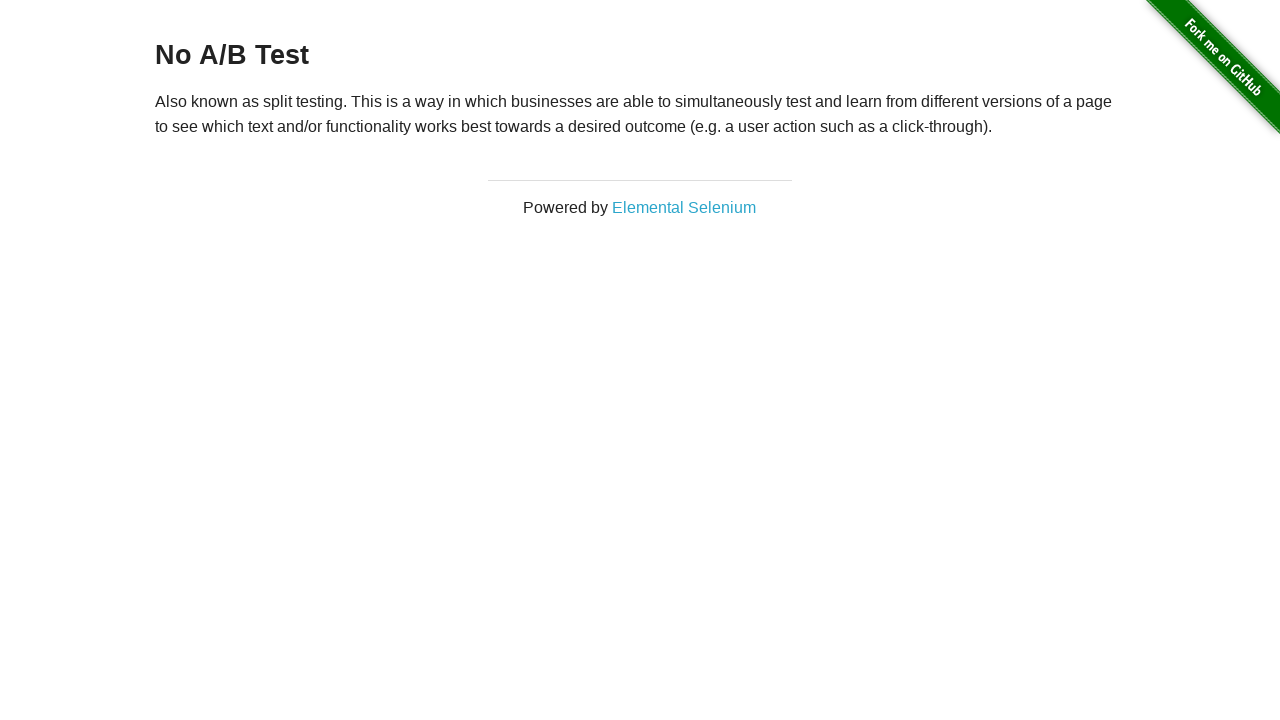

Verified h3 heading is visible after page reload with opt-out cookie applied
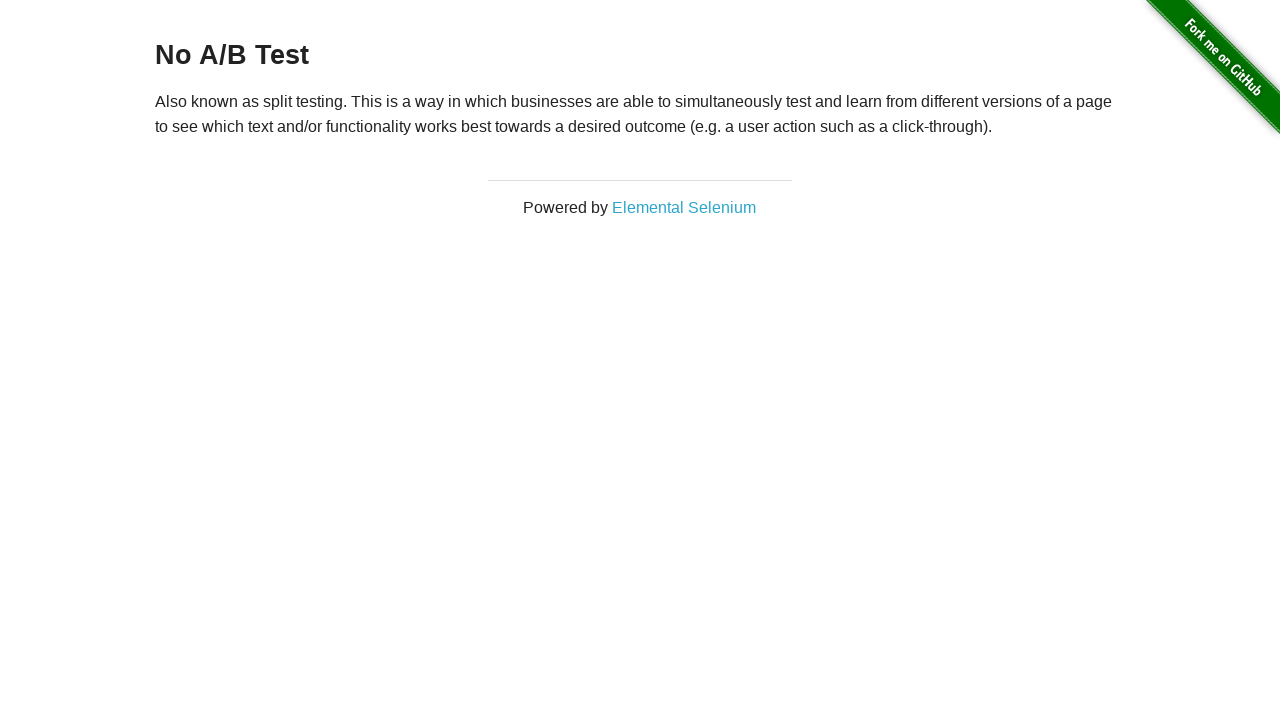

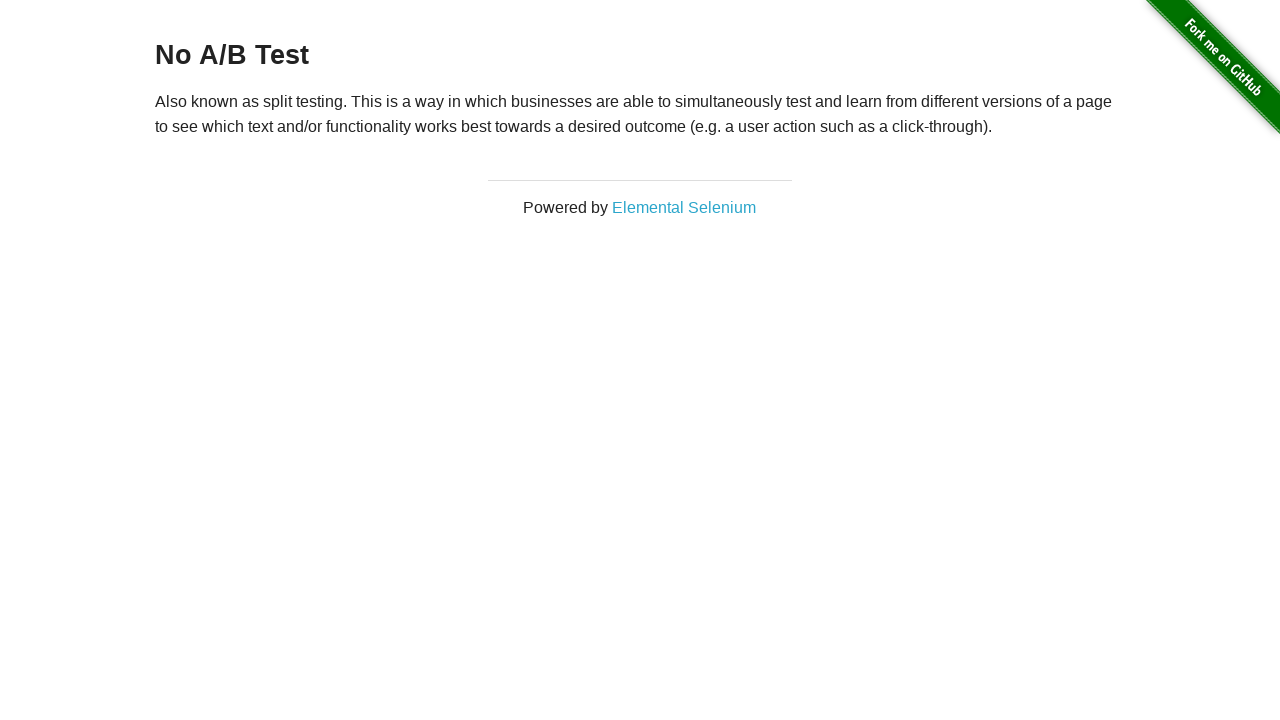